Tests that the added element has the correct class name attribute set to 'added-manually'

Starting URL: http://the-internet.herokuapp.com/add_remove_elements/

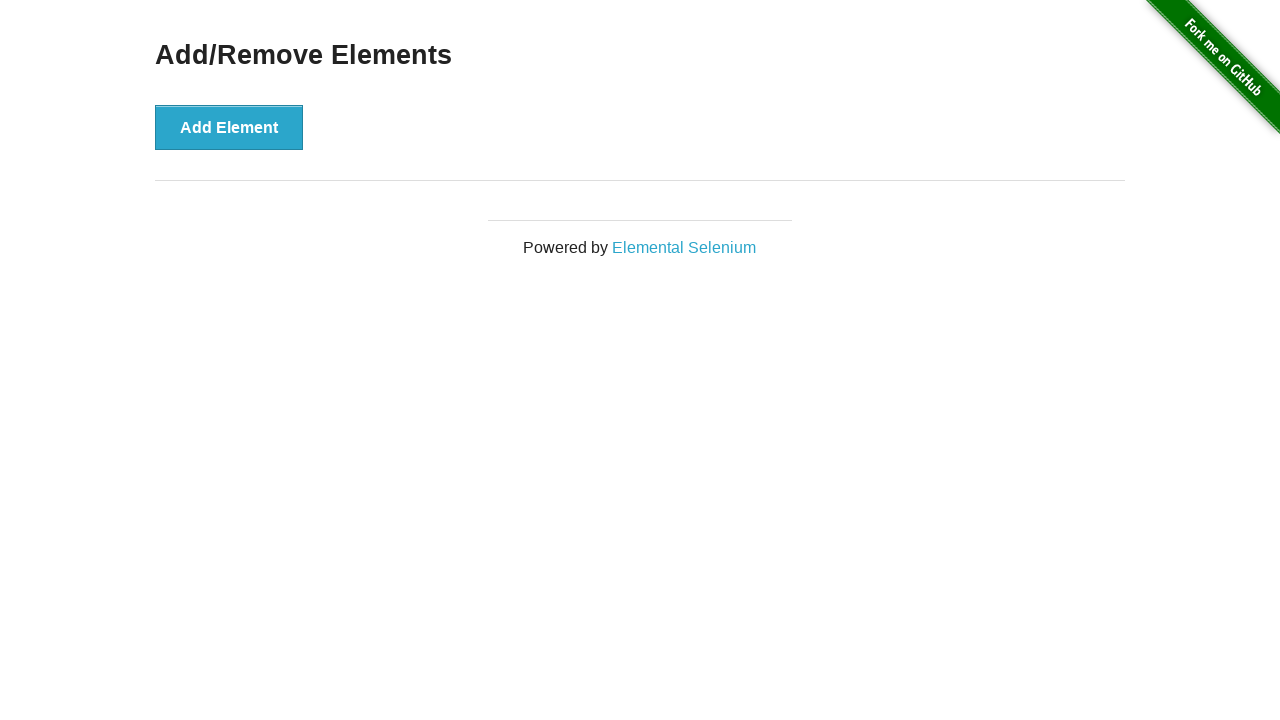

Clicked the Add Element button at (229, 127) on button[onclick='addElement()']
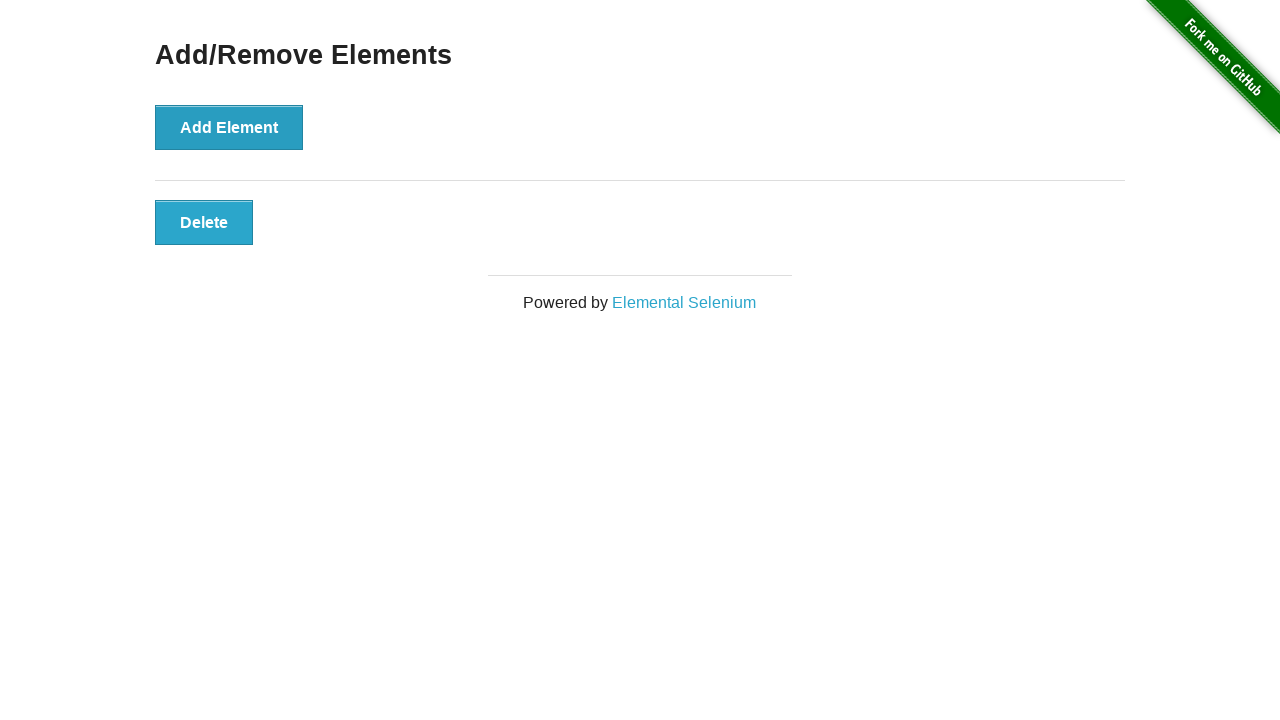

Waited for added element with 'added-manually' class to appear
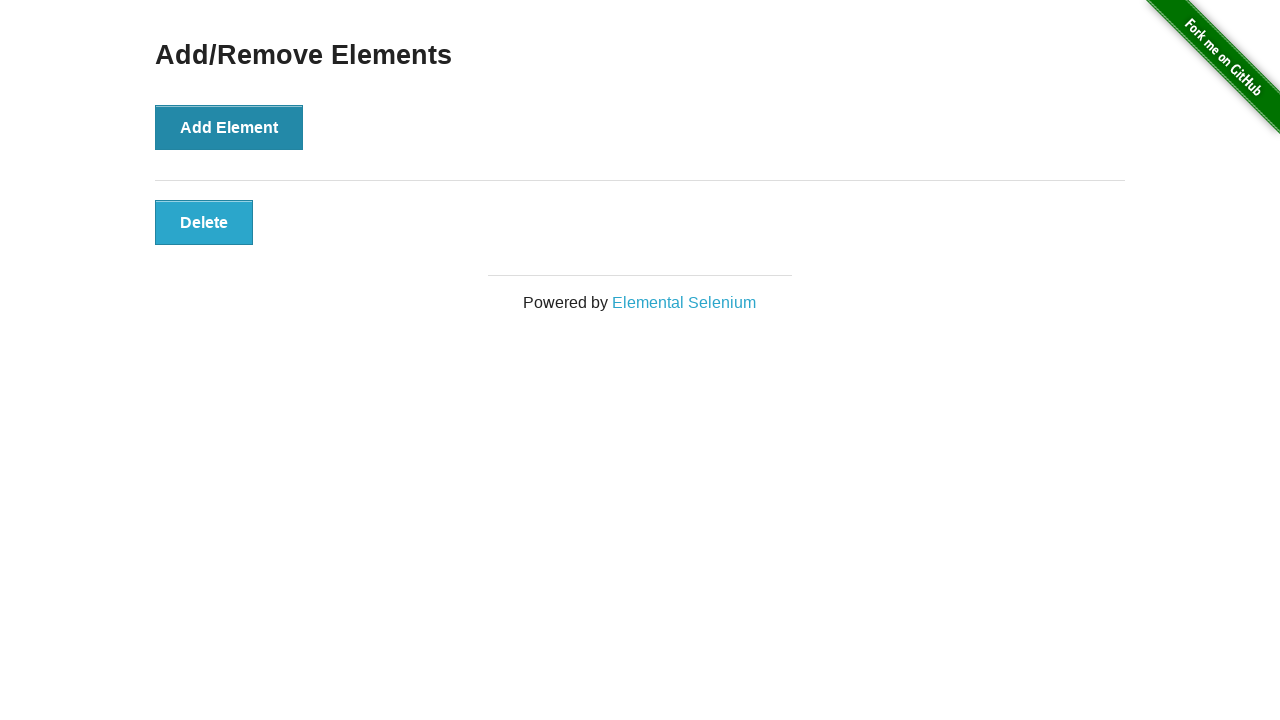

Located the first element with 'added-manually' class
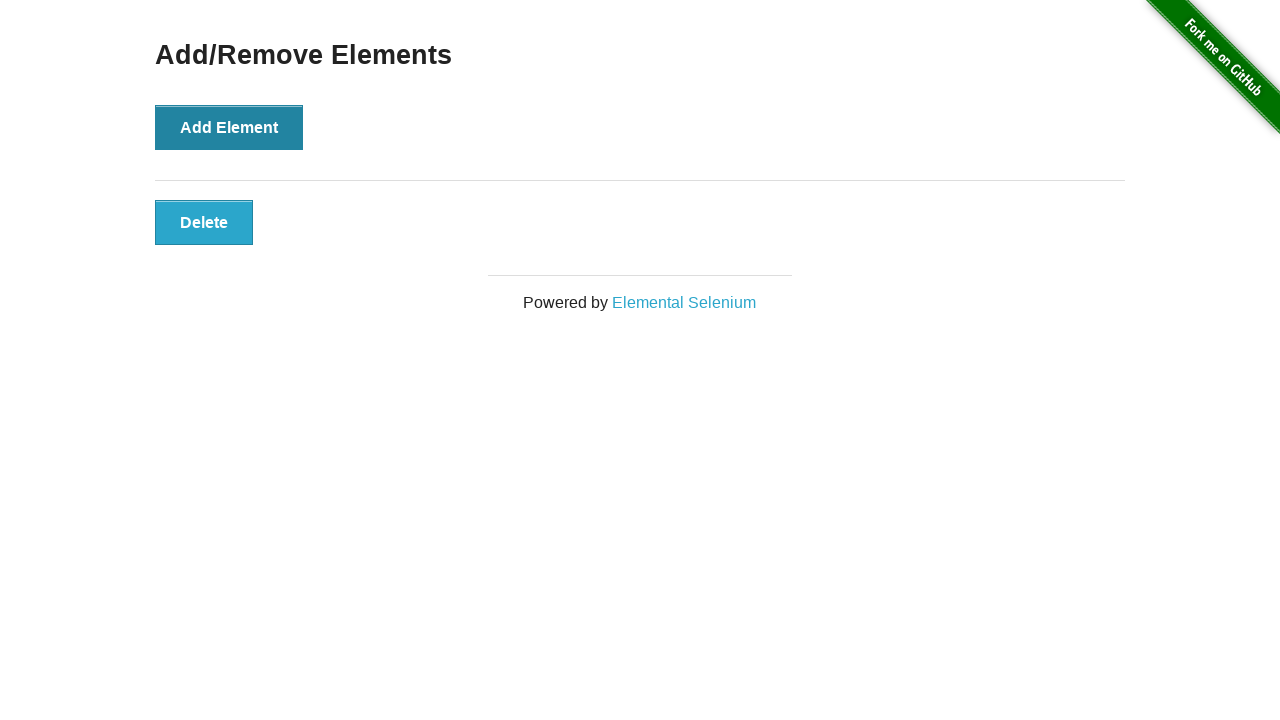

Retrieved the class attribute from the element
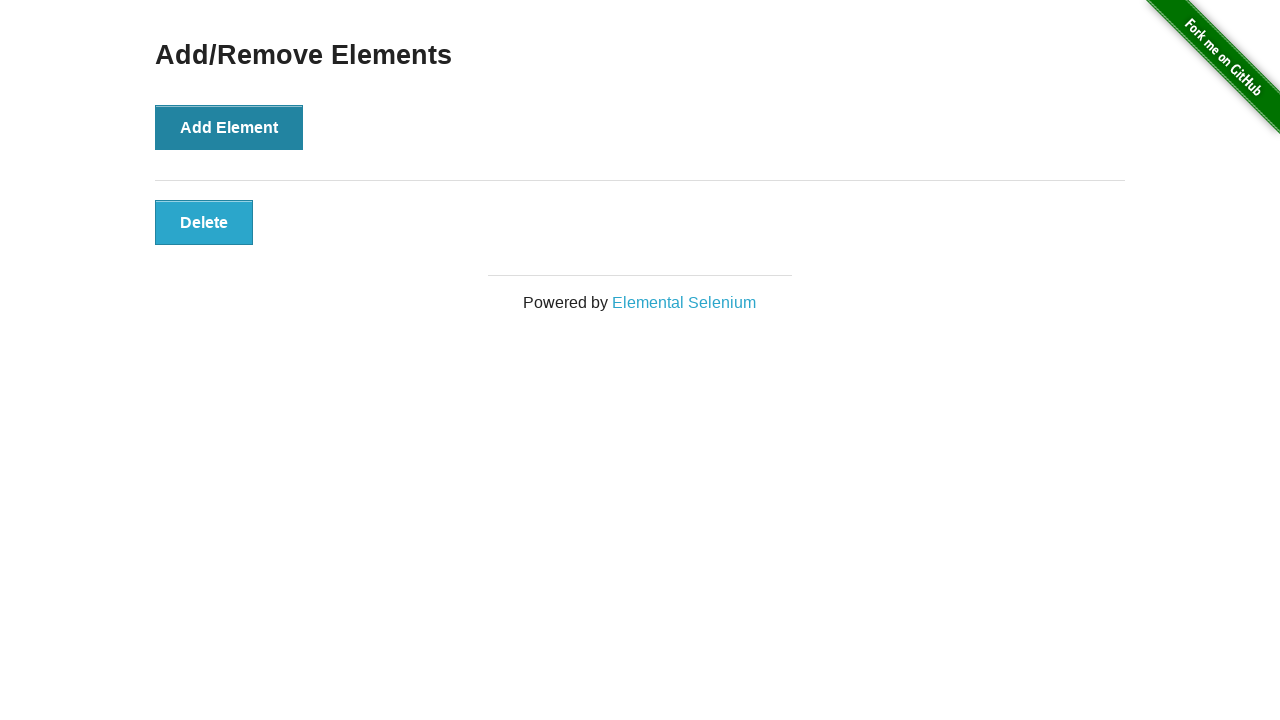

Verified that the class attribute contains 'added-manually'
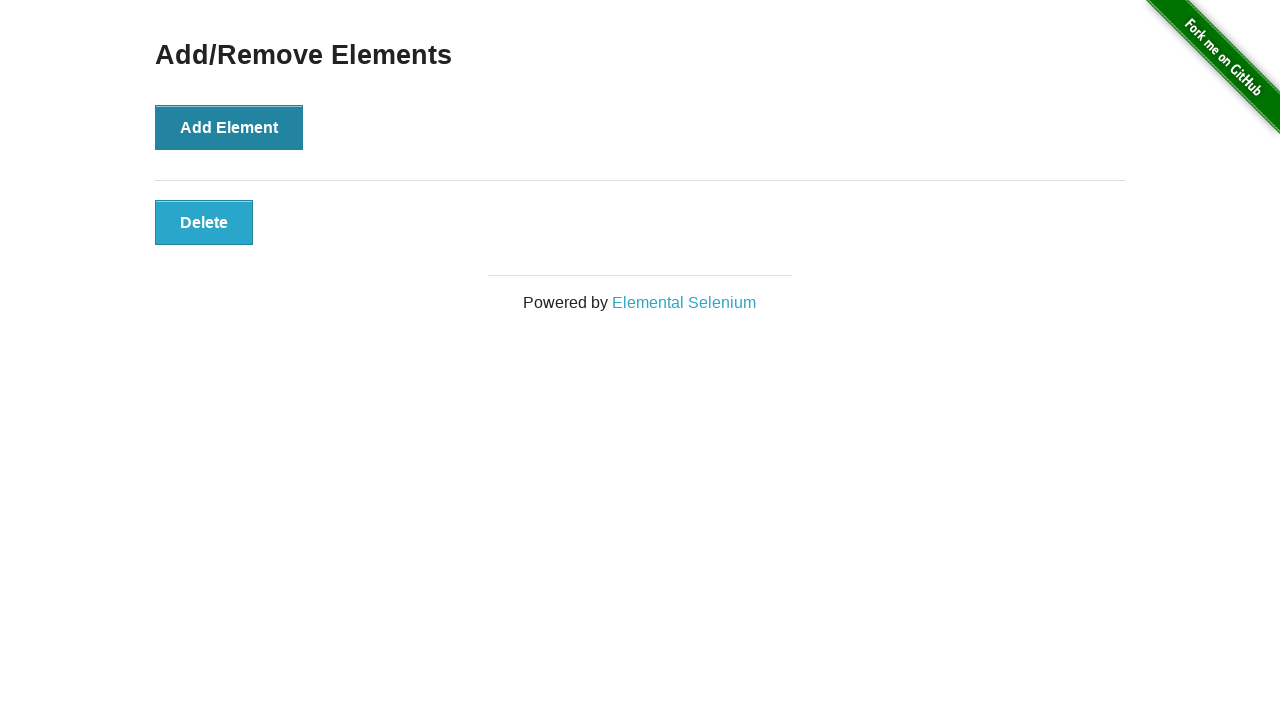

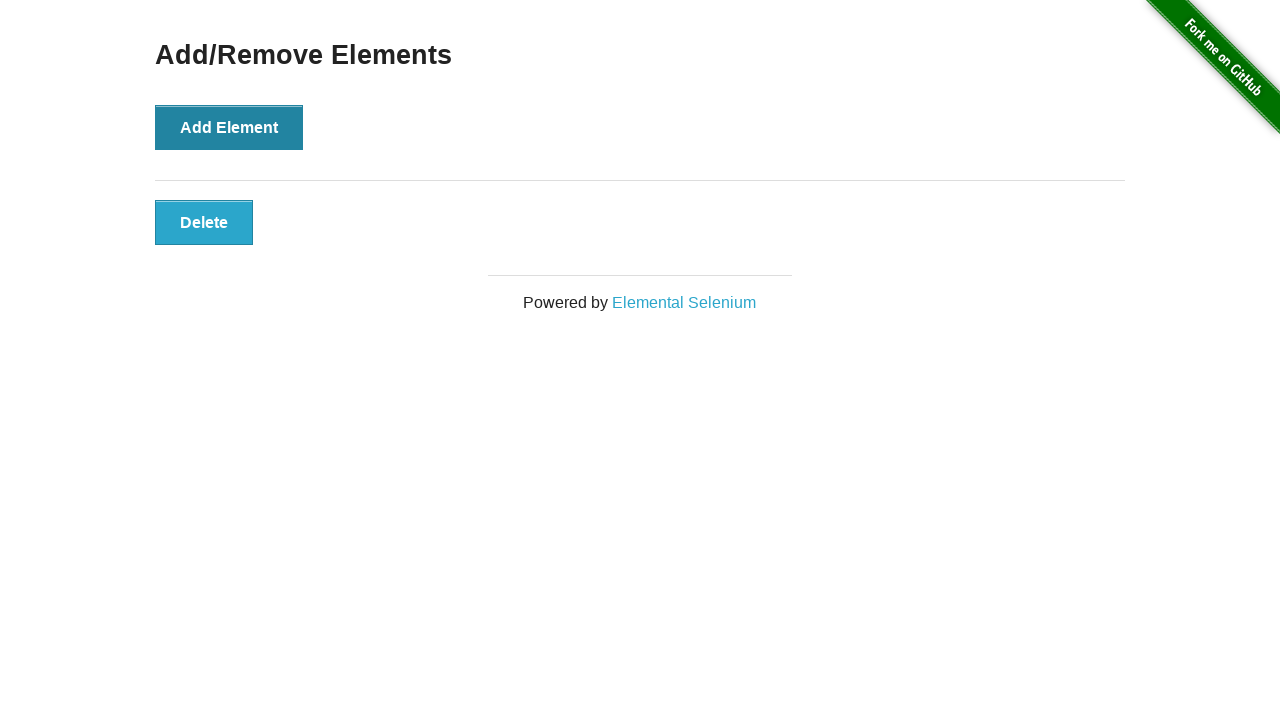